Tests clicking the simple alert button which triggers a basic JavaScript alert dialog

Starting URL: https://demoqa.com/alerts

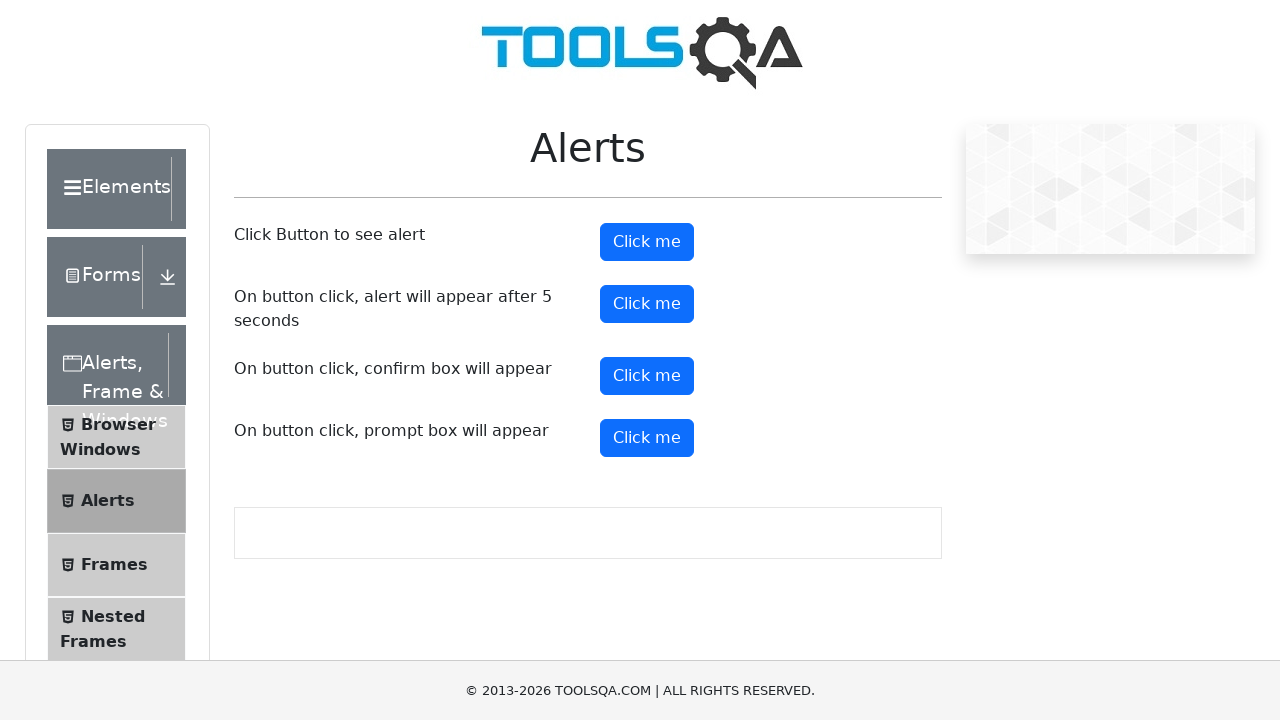

Clicked the simple alert button at (647, 242) on #alertButton
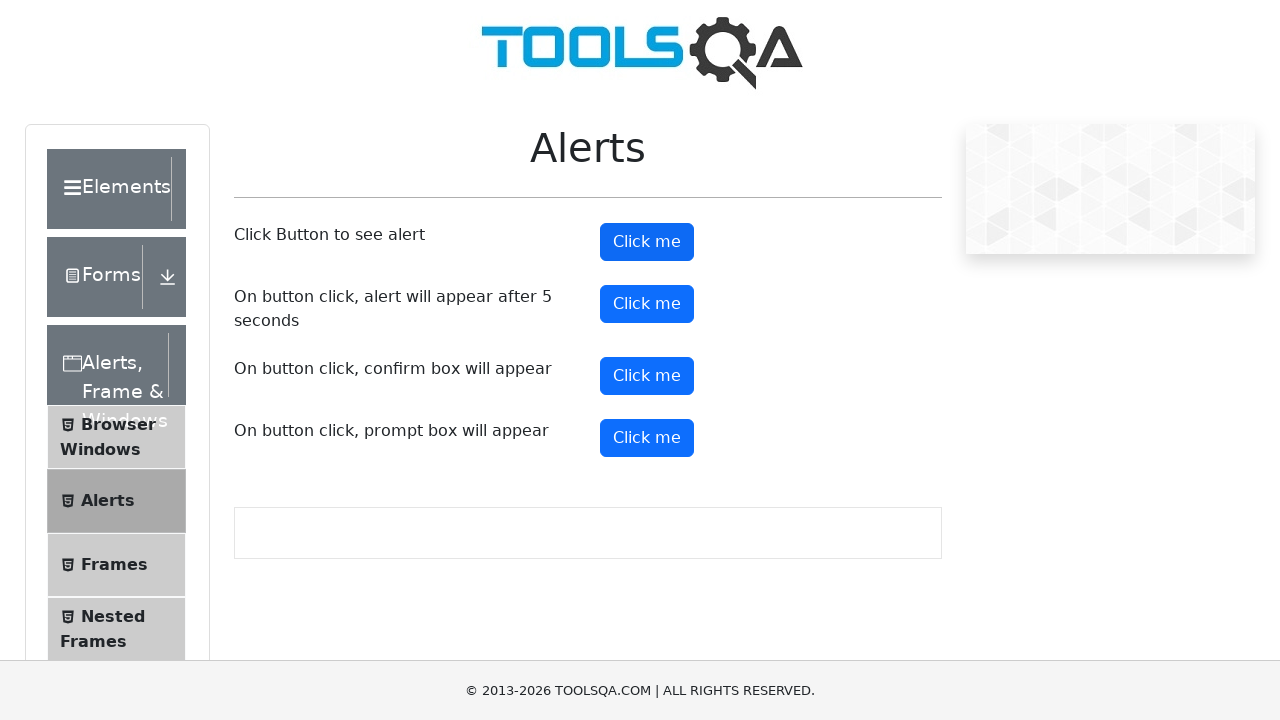

Set up dialog handler to accept the alert
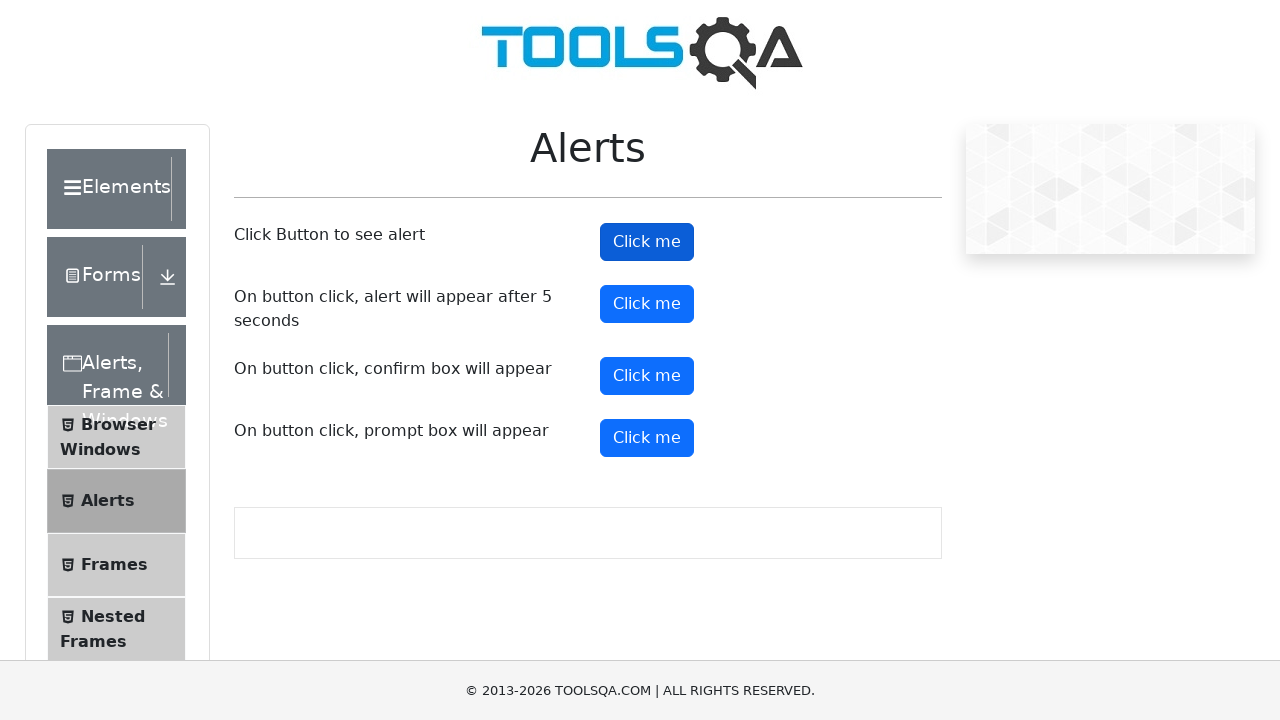

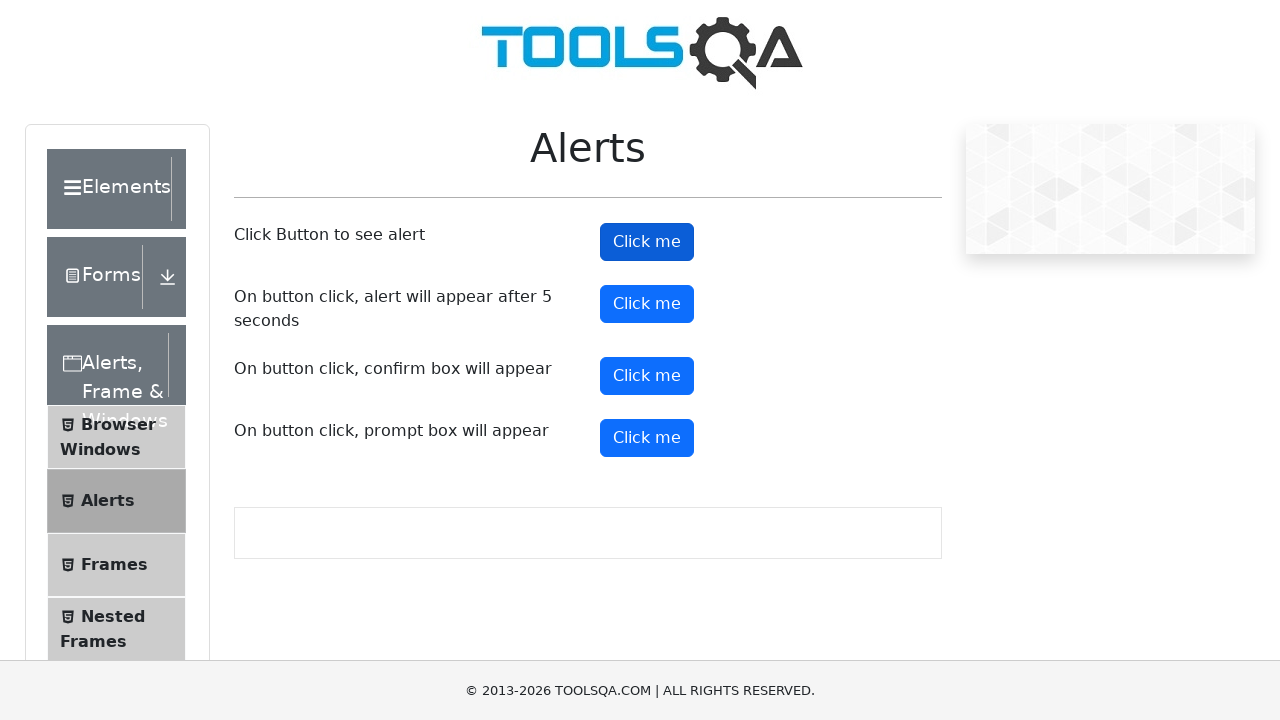